Tests browser window and tab handling by navigating to the Alerts, Frame & Windows section, opening a new tab and a new window, verifying content in each, and switching between them.

Starting URL: https://demoqa.com/

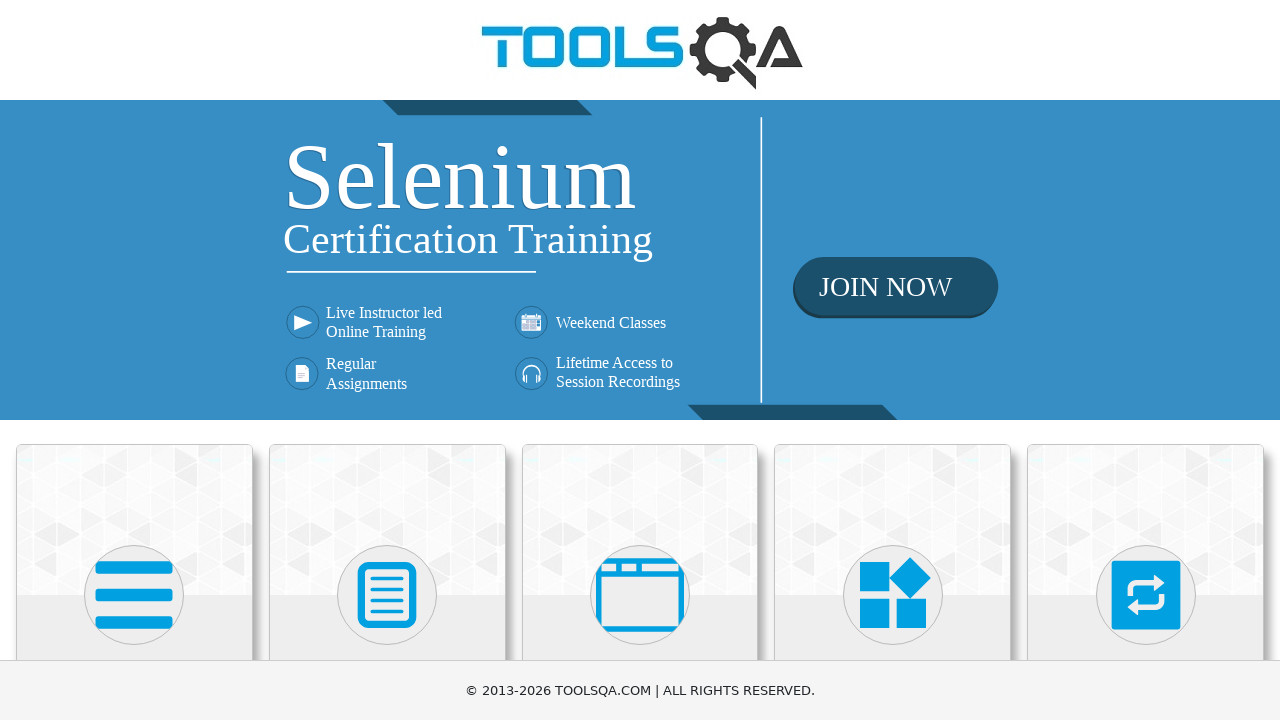

Scrolled down the page by 400px
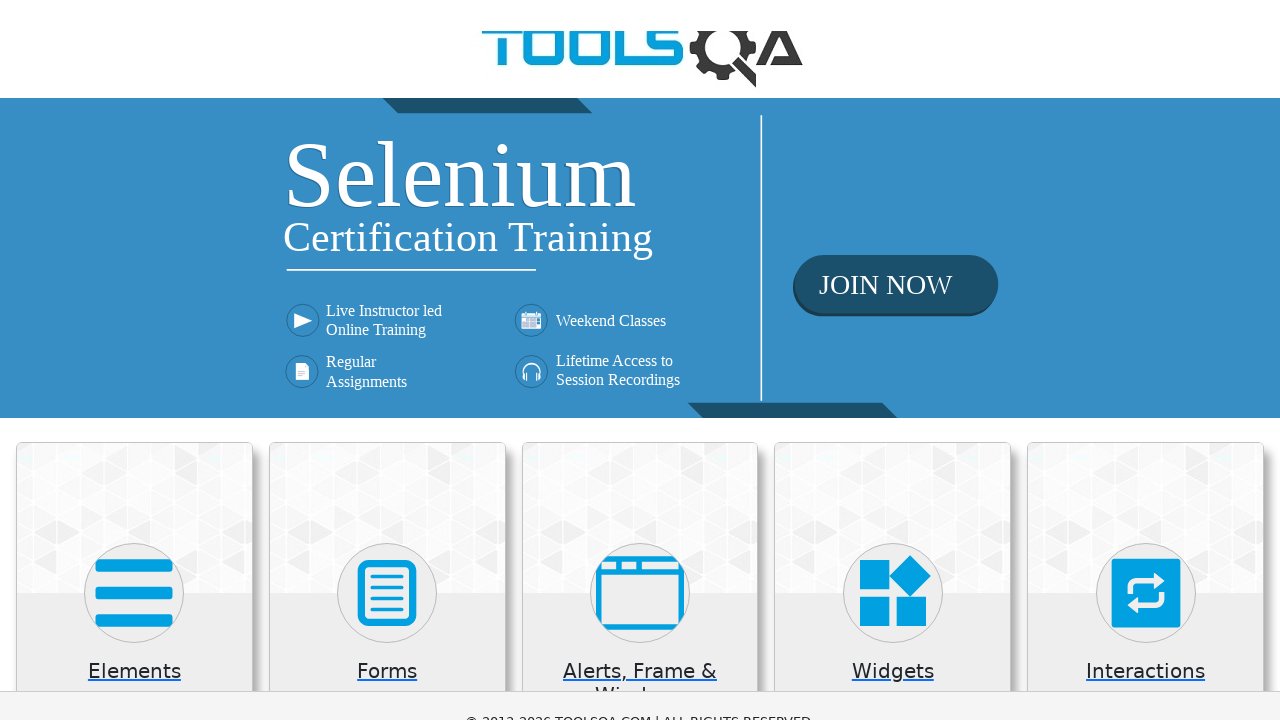

Clicked on 'Alerts, Frame & Windows' card at (640, 285) on xpath=//h5[text()='Alerts, Frame & Windows']
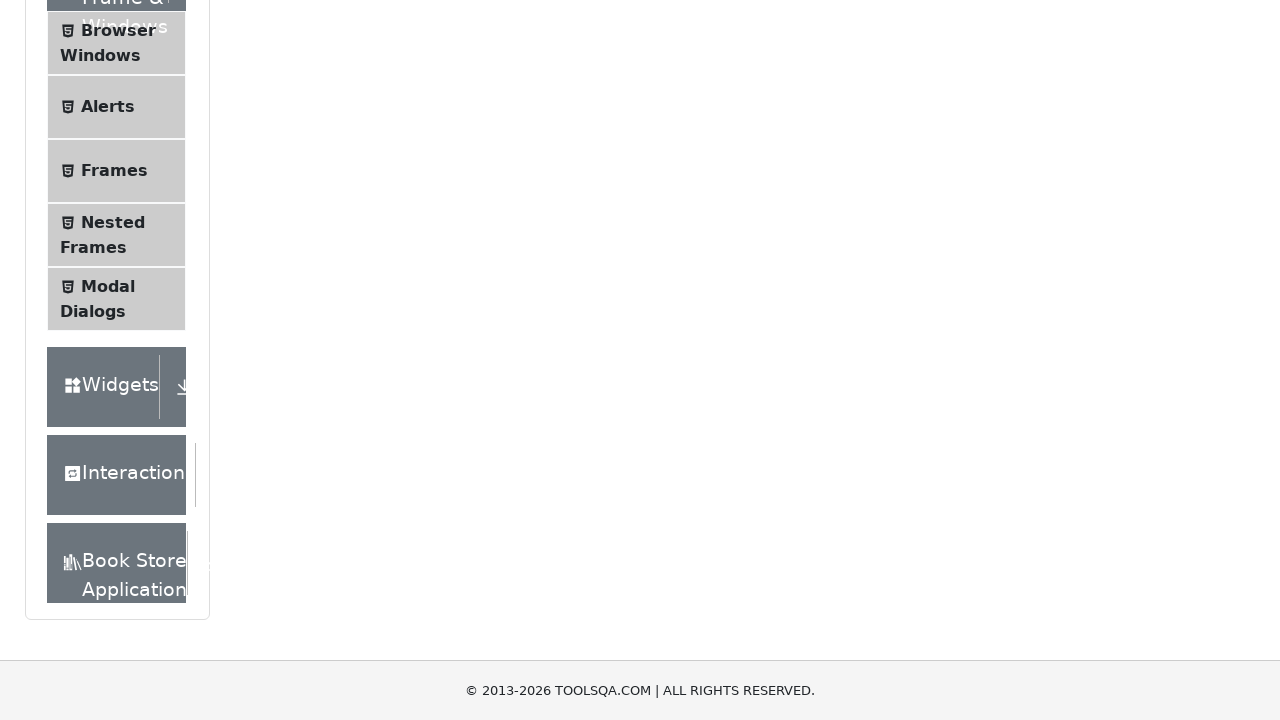

Clicked on 'Browser Windows' menu item at (118, 30) on xpath=//span[text()='Browser Windows']
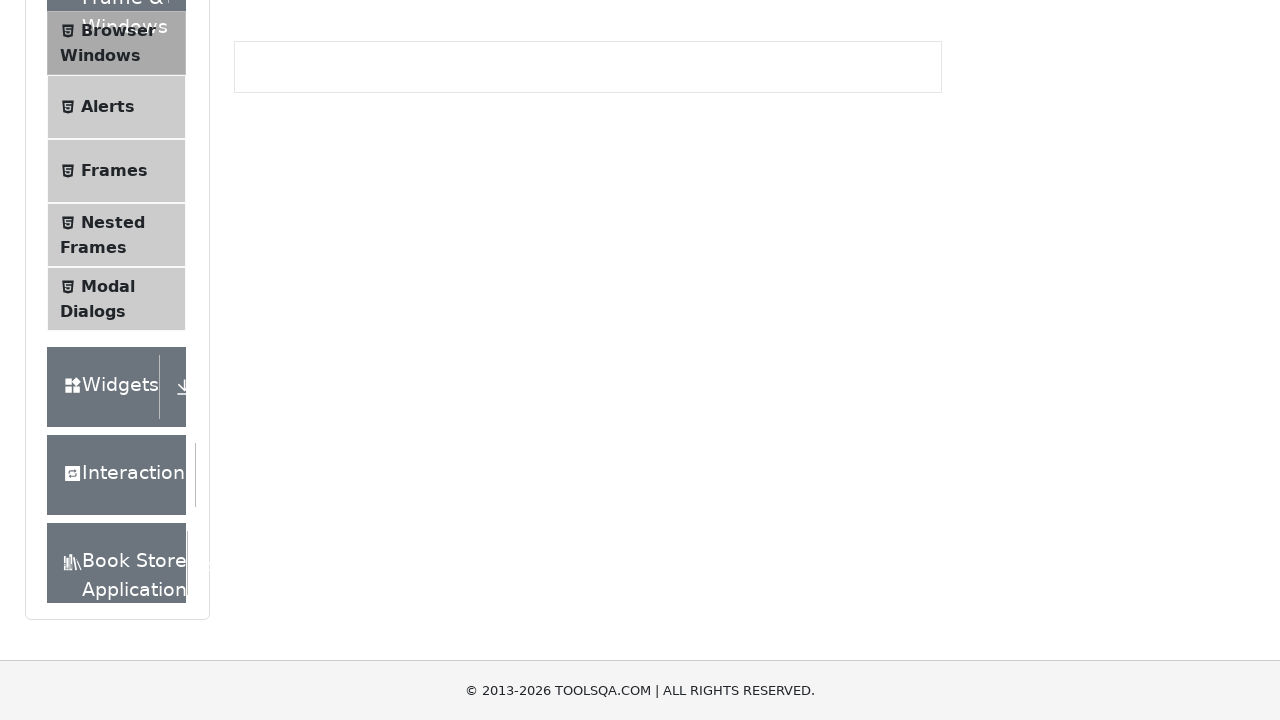

Clicked 'New Tab' button at (280, 242) on #tabButton
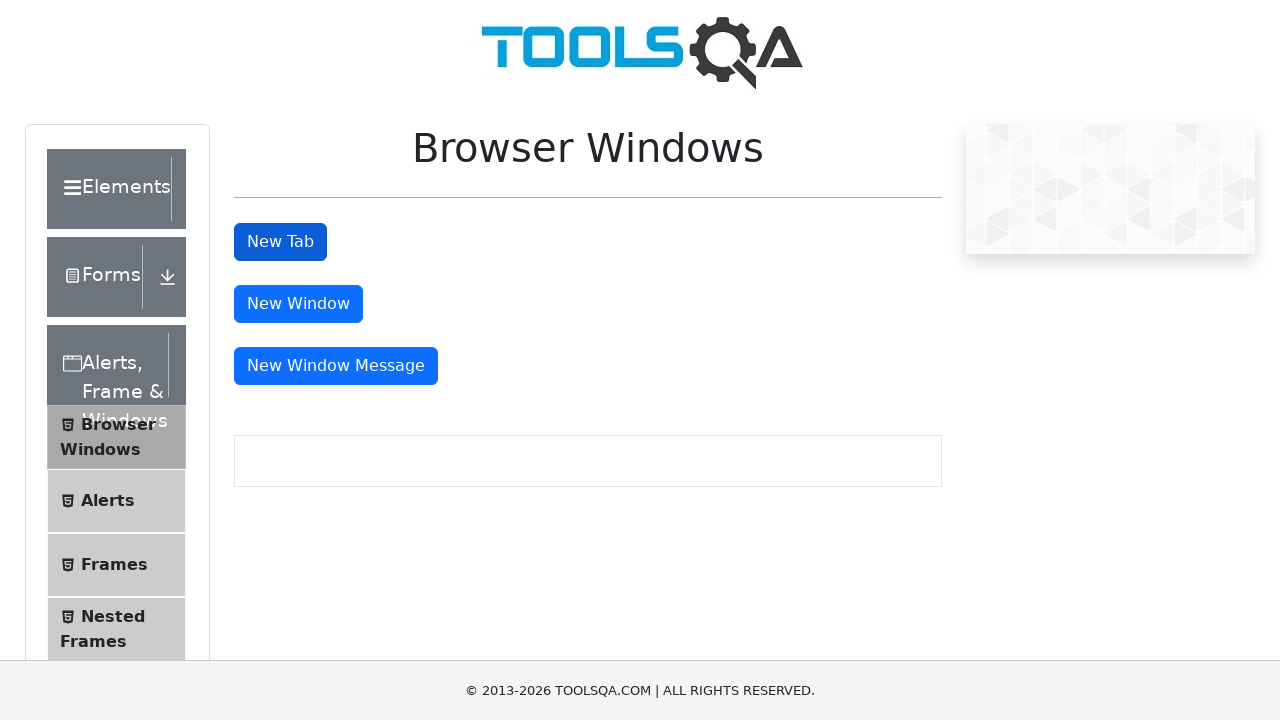

New tab opened and loaded
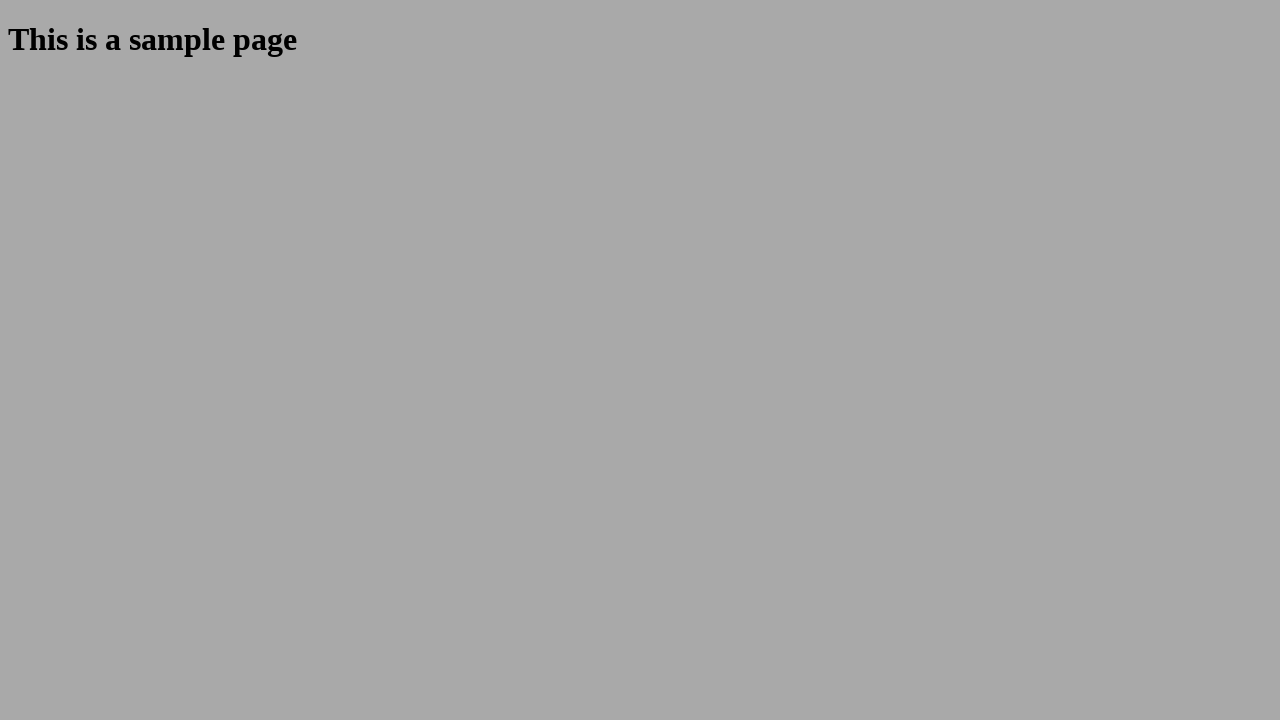

Verified sample heading exists in new tab
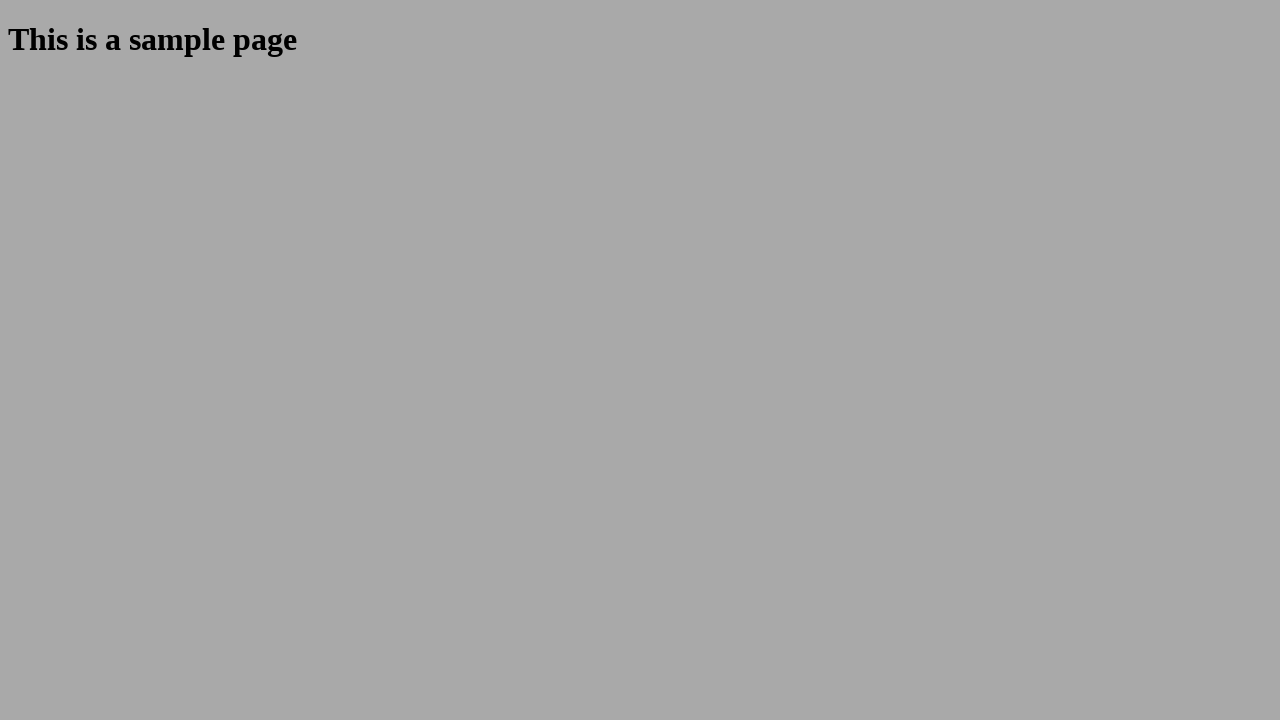

Closed new tab
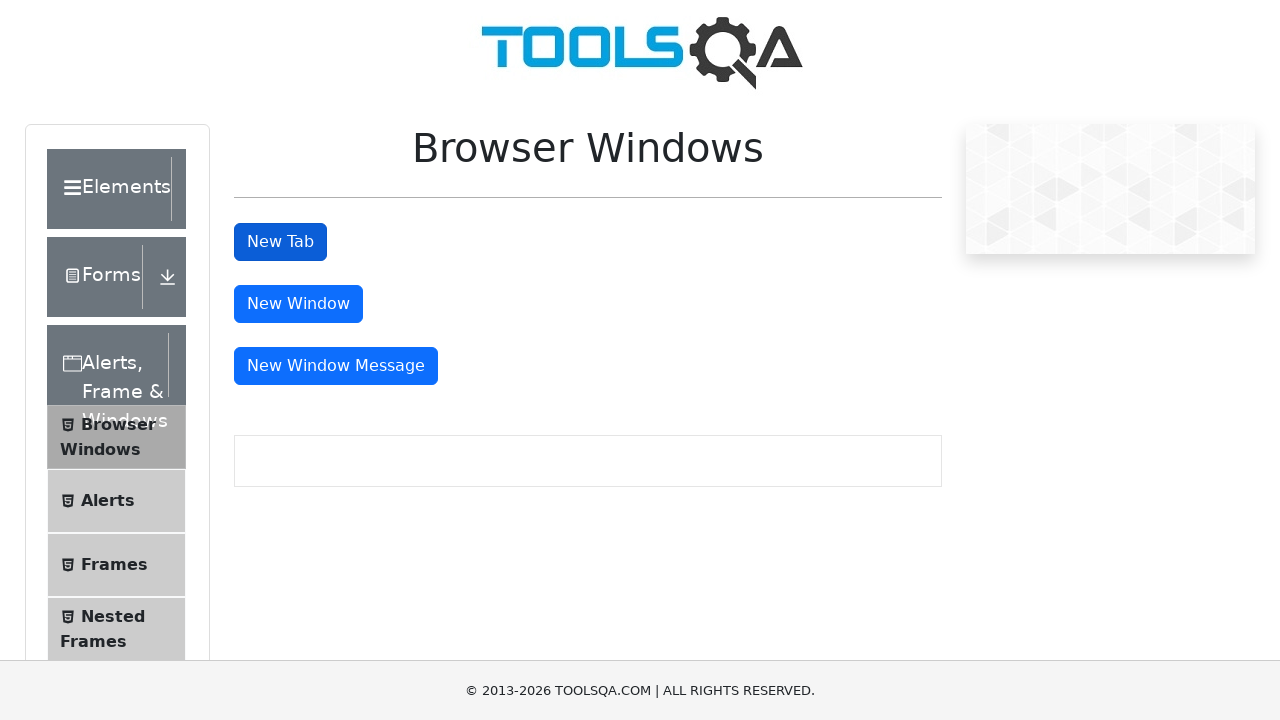

Clicked 'New Window' button at (298, 304) on #windowButton
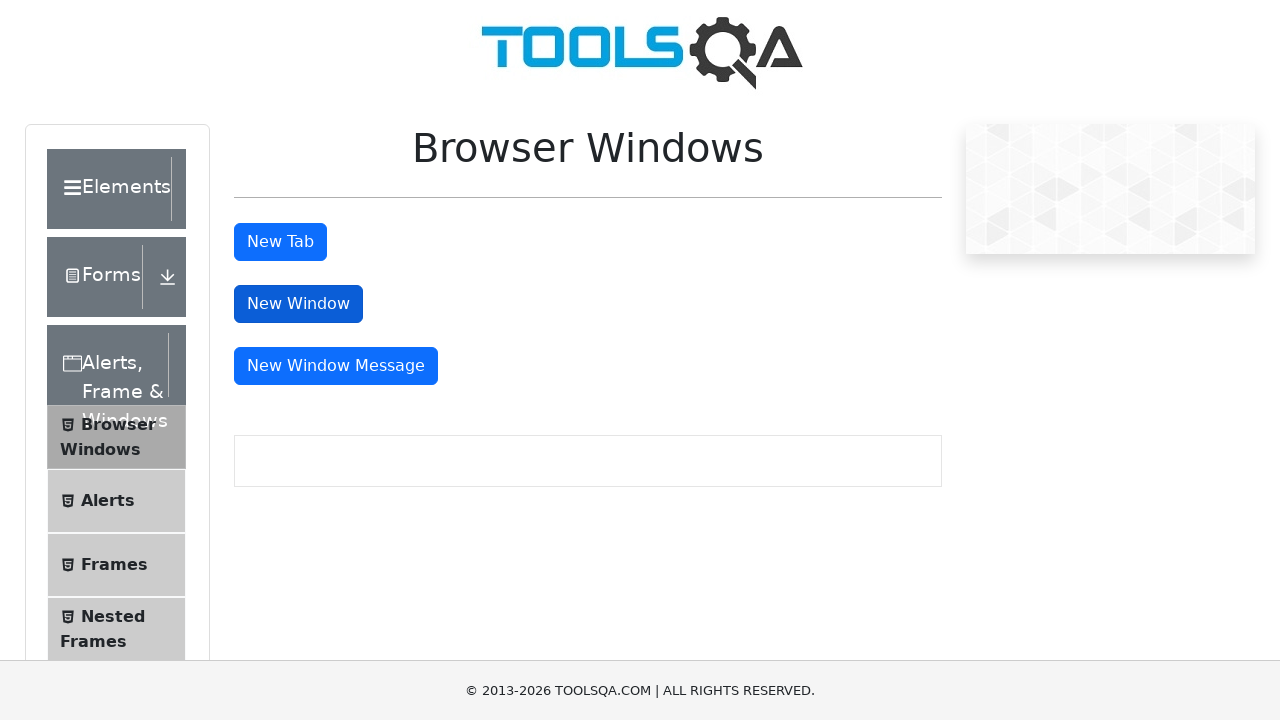

New window opened and loaded
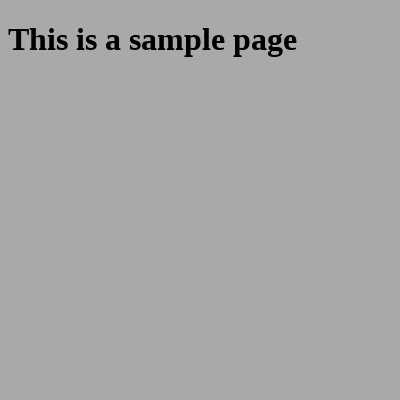

Verified sample heading exists in new window
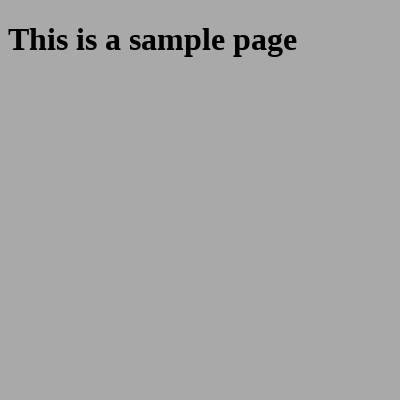

Closed new window
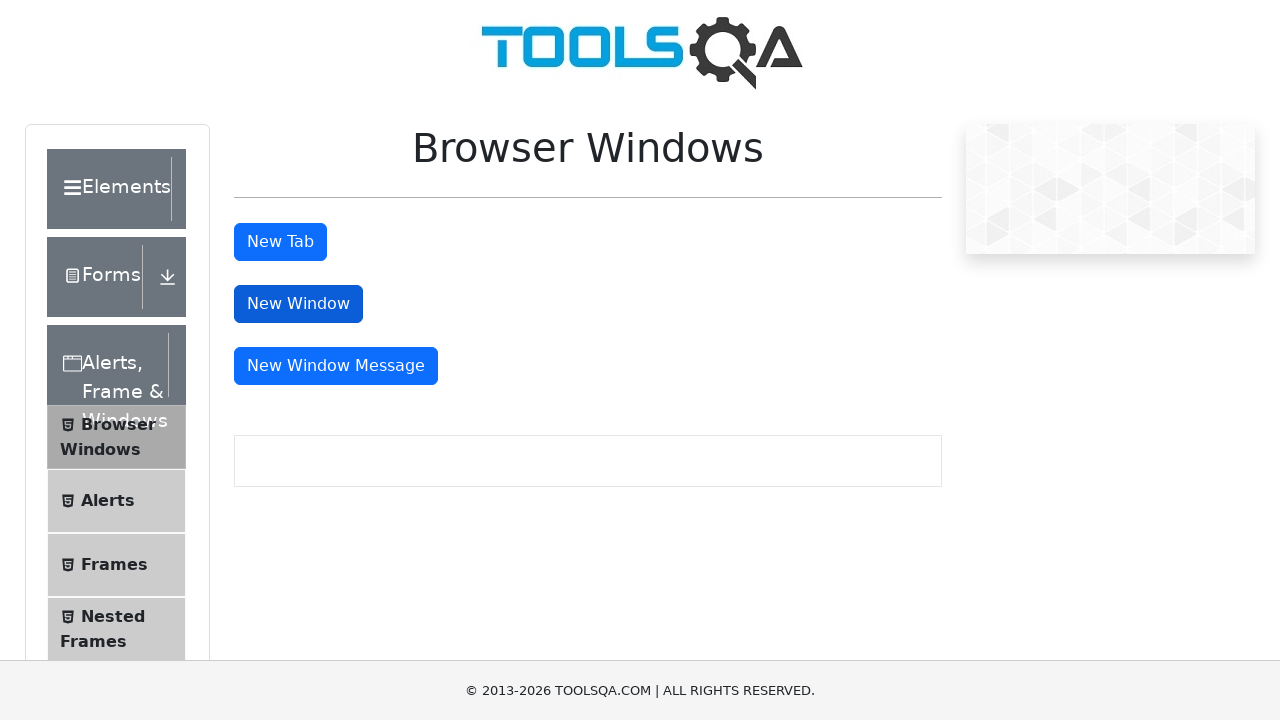

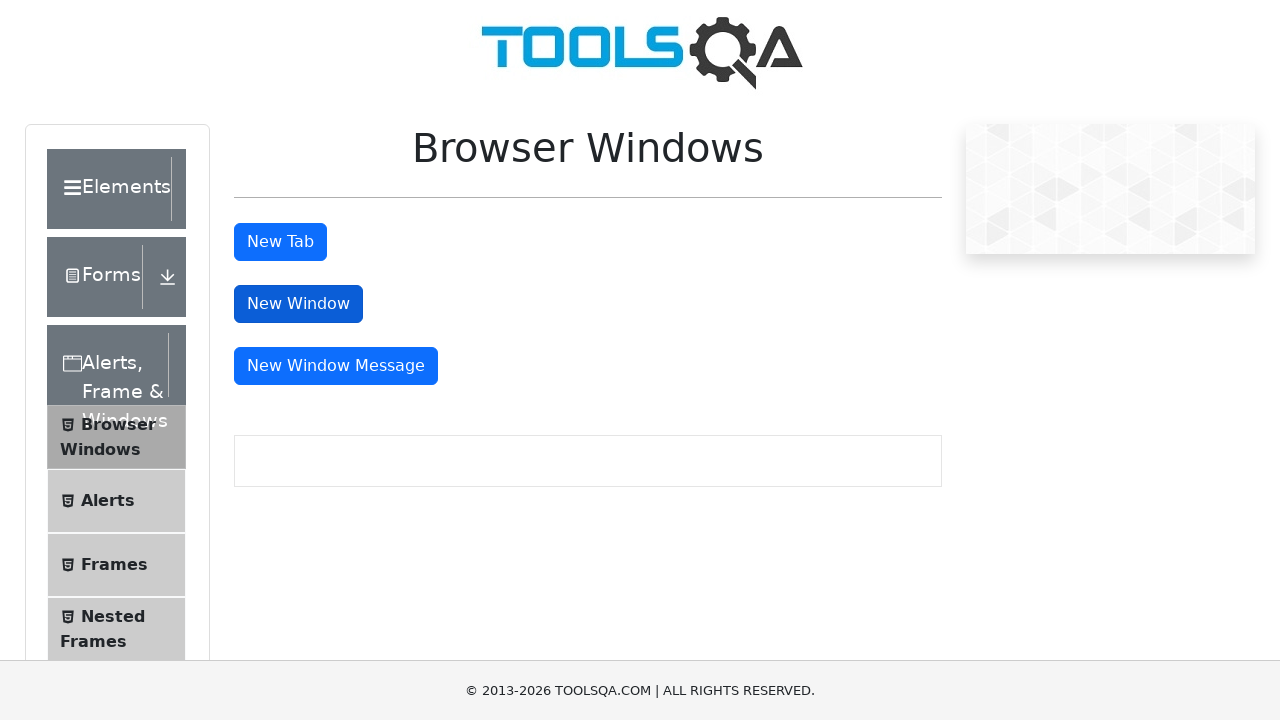